Tests browser zoom functionality by scaling the page to different zoom levels using JavaScript

Starting URL: https://www.saucedemo.com/v1/

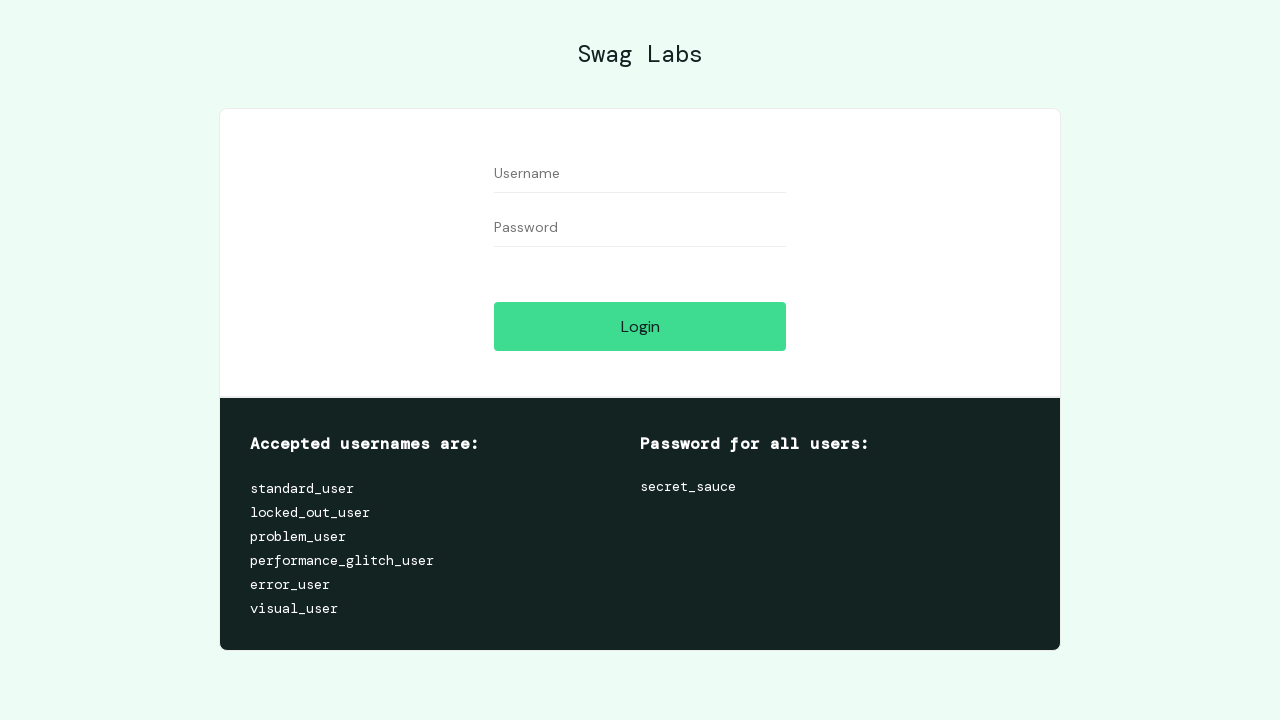

Zoomed out page to 50% using JavaScript transform
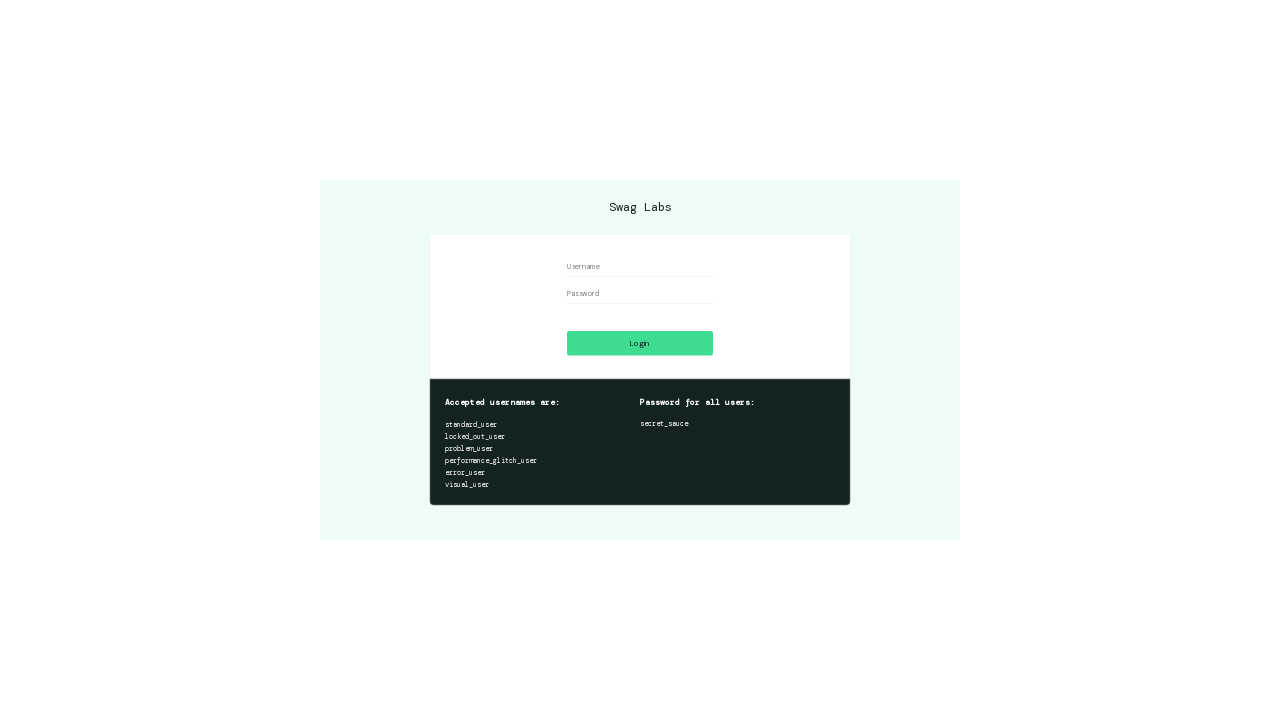

Waited 3 seconds for zoom out to take effect
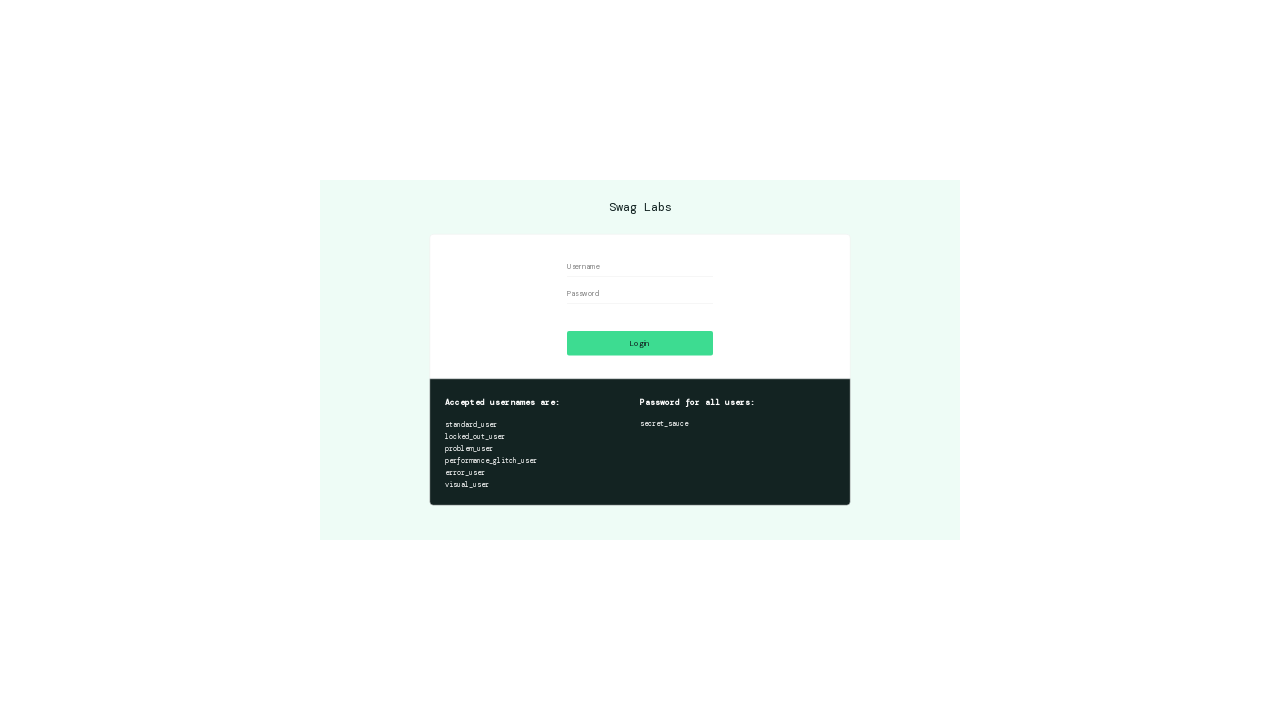

Zoomed in page to 150% using JavaScript transform
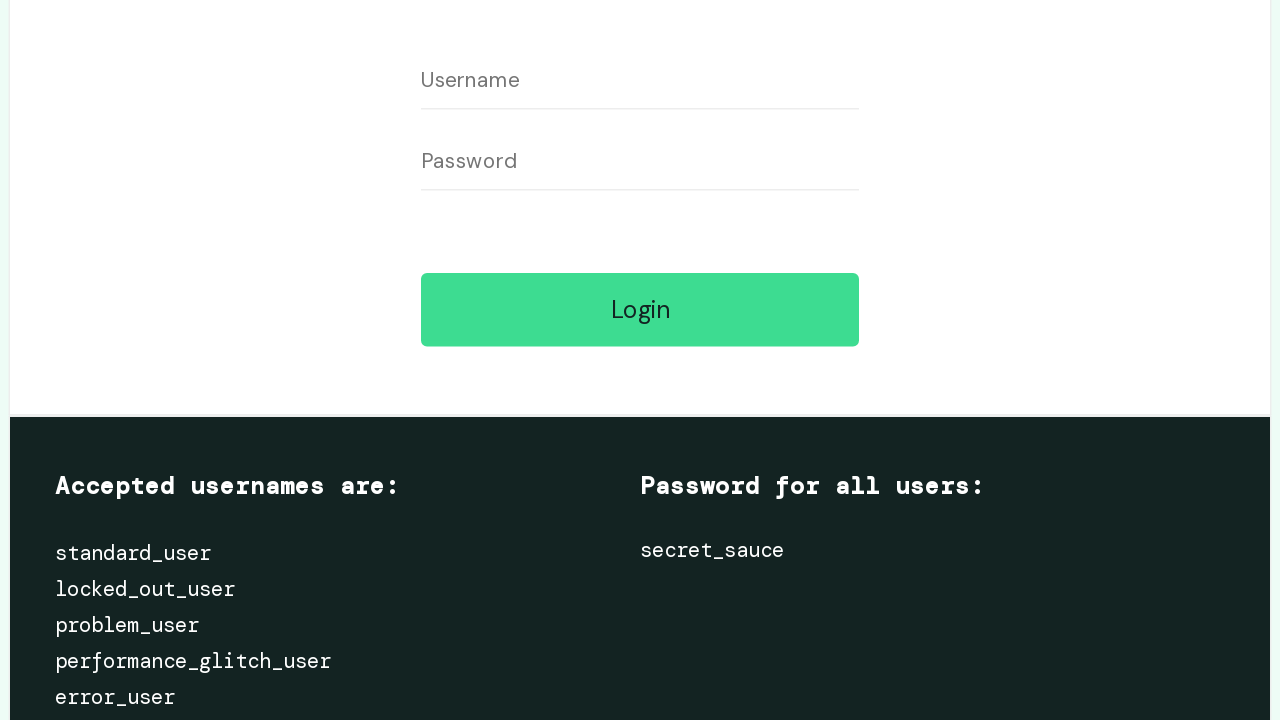

Waited 3 seconds for zoom in to take effect
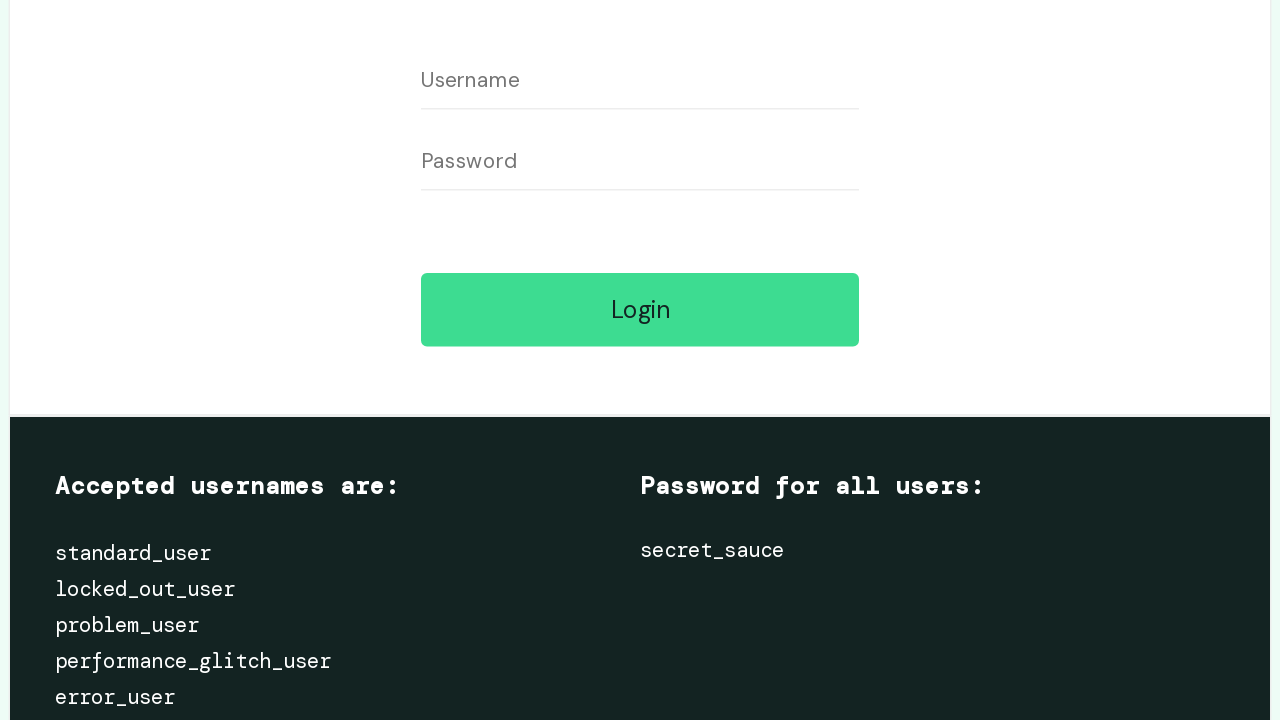

Reset page zoom to 100% using JavaScript transform
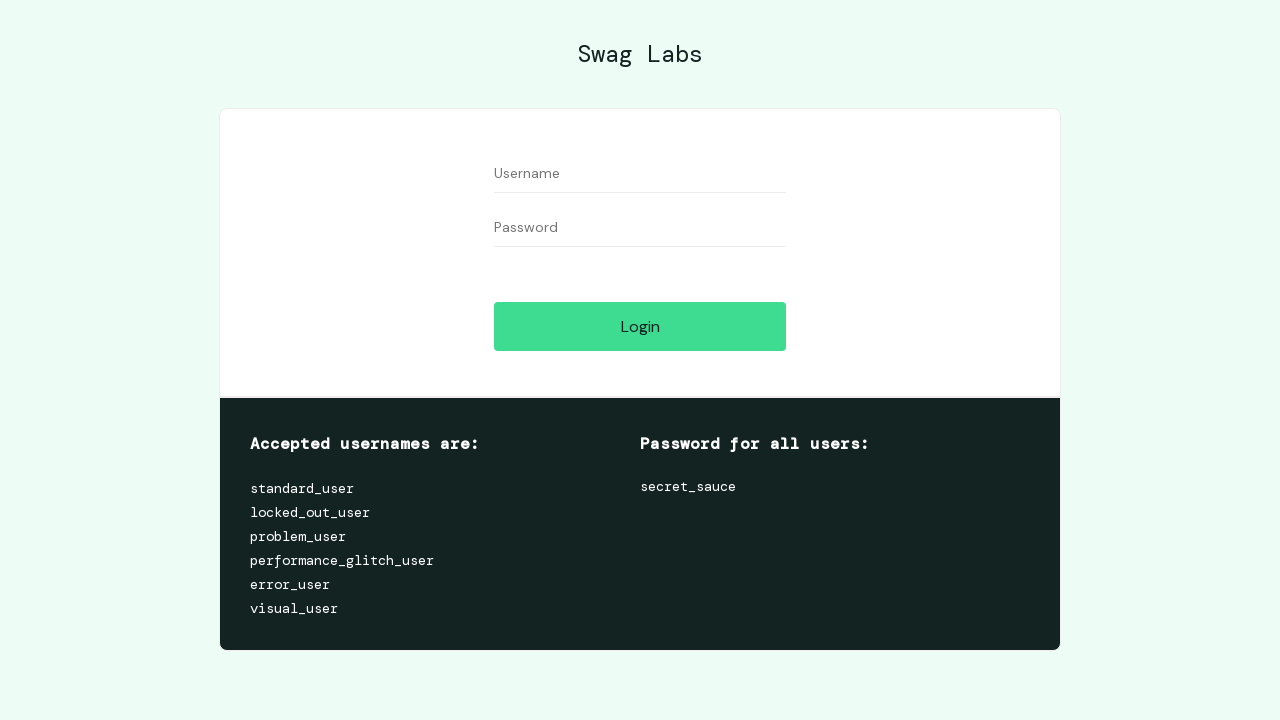

Waited 3 seconds for zoom reset to take effect
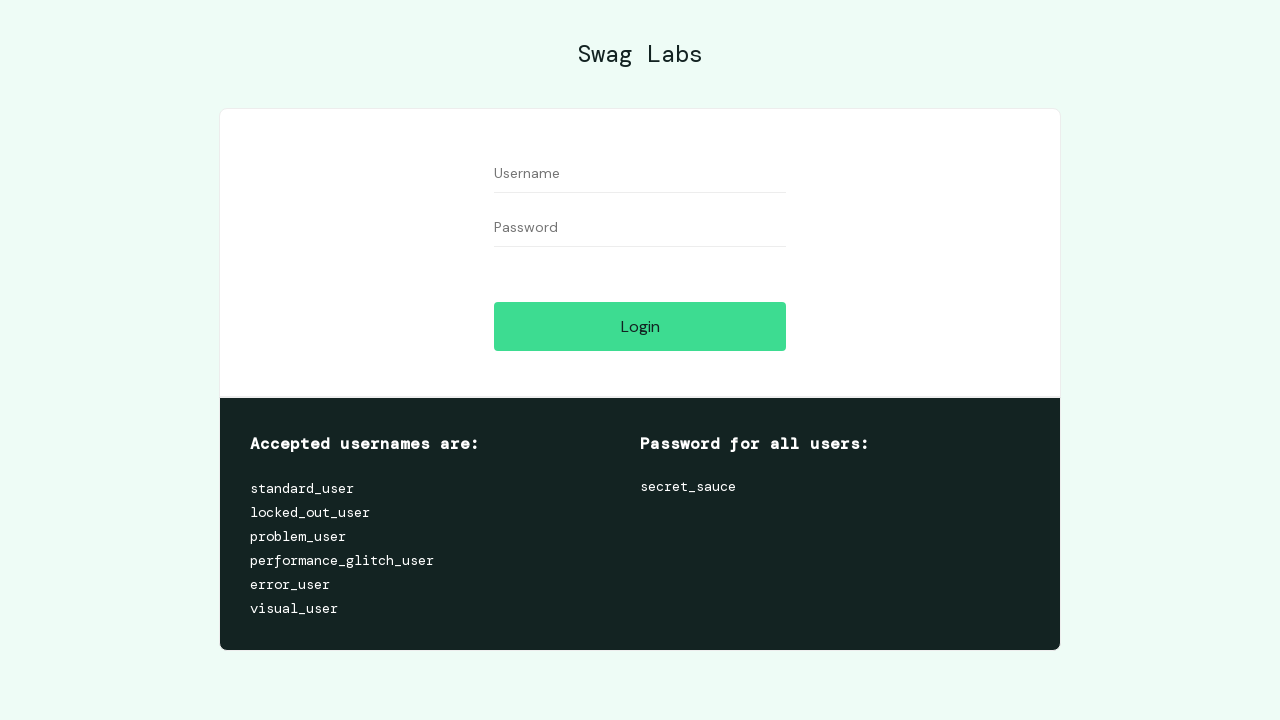

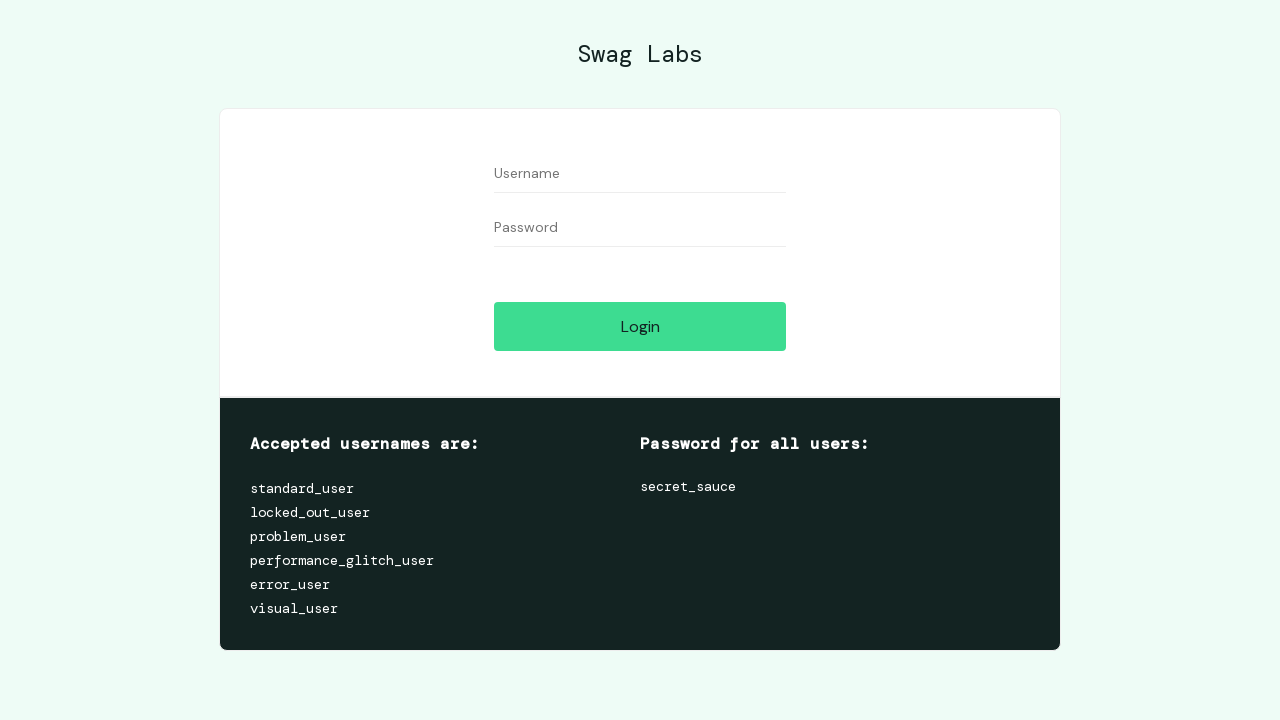